Tests drag and drop functionality on the jQuery UI droppable demo page by switching to an iframe and dragging an element onto a drop target

Starting URL: http://jqueryui.com/demos/droppable/

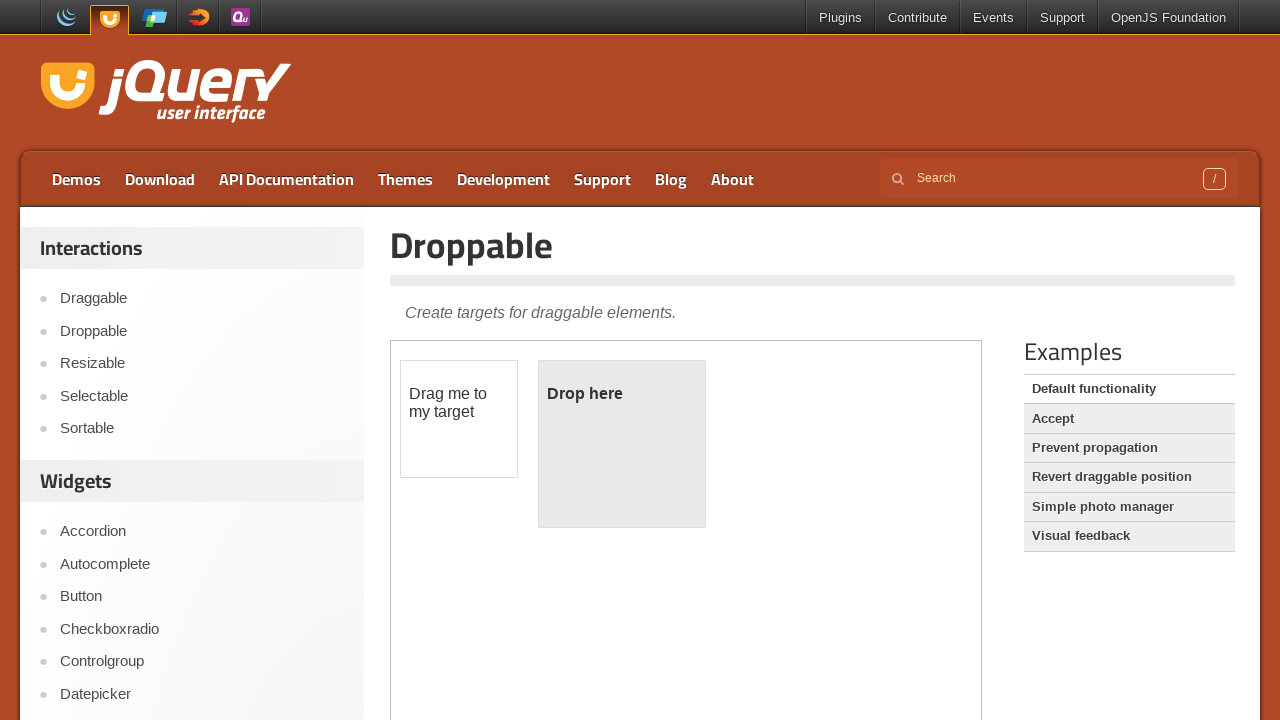

Waited for demo iframe to load
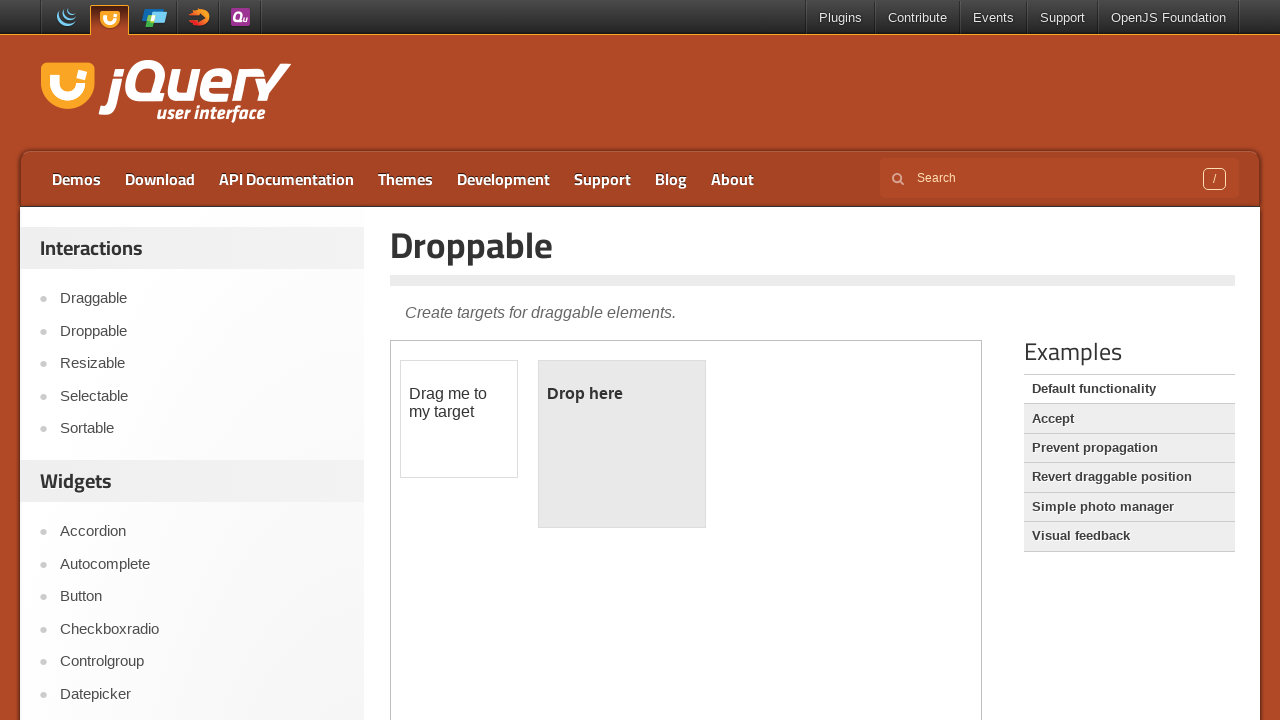

Located and switched to demo iframe
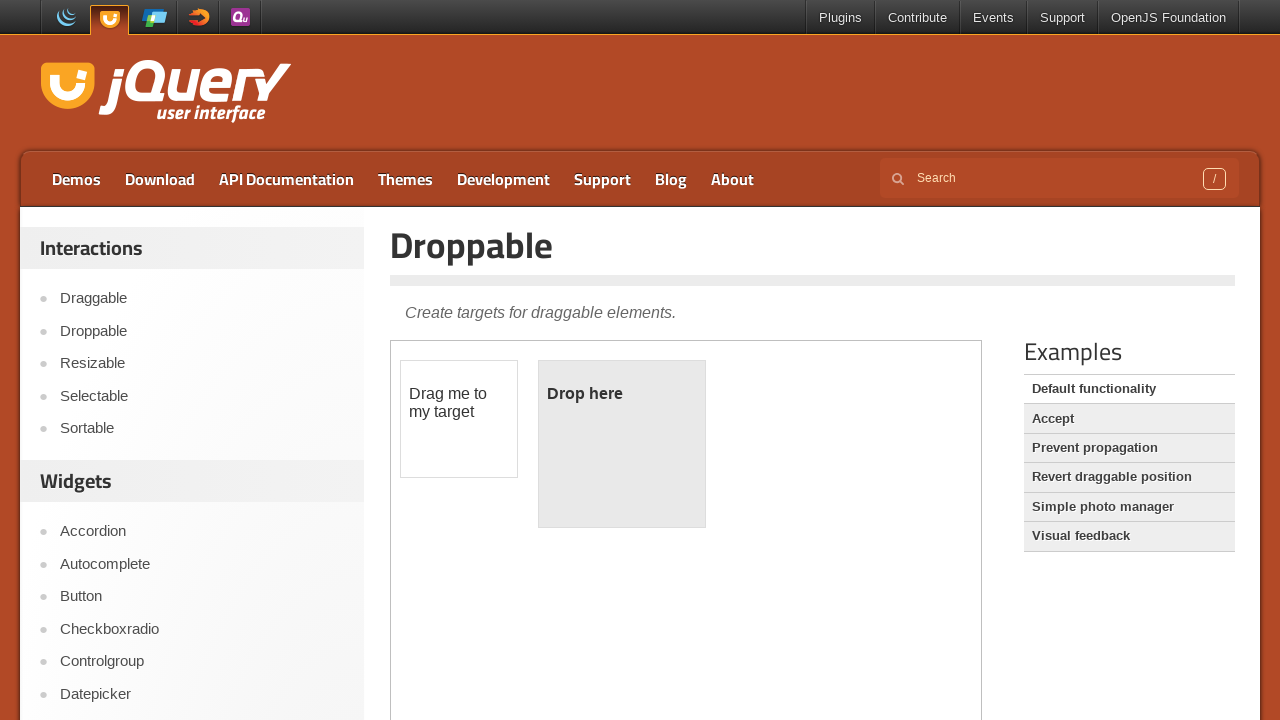

Located draggable element in iframe
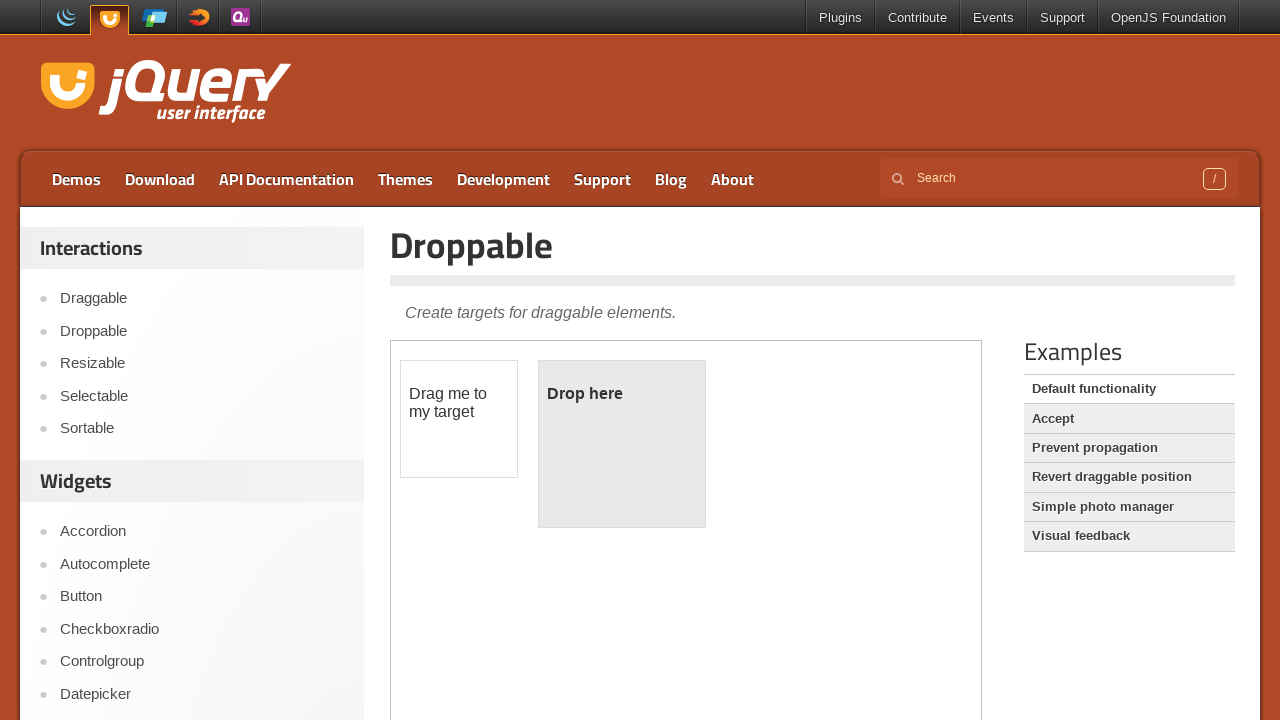

Located droppable element in iframe
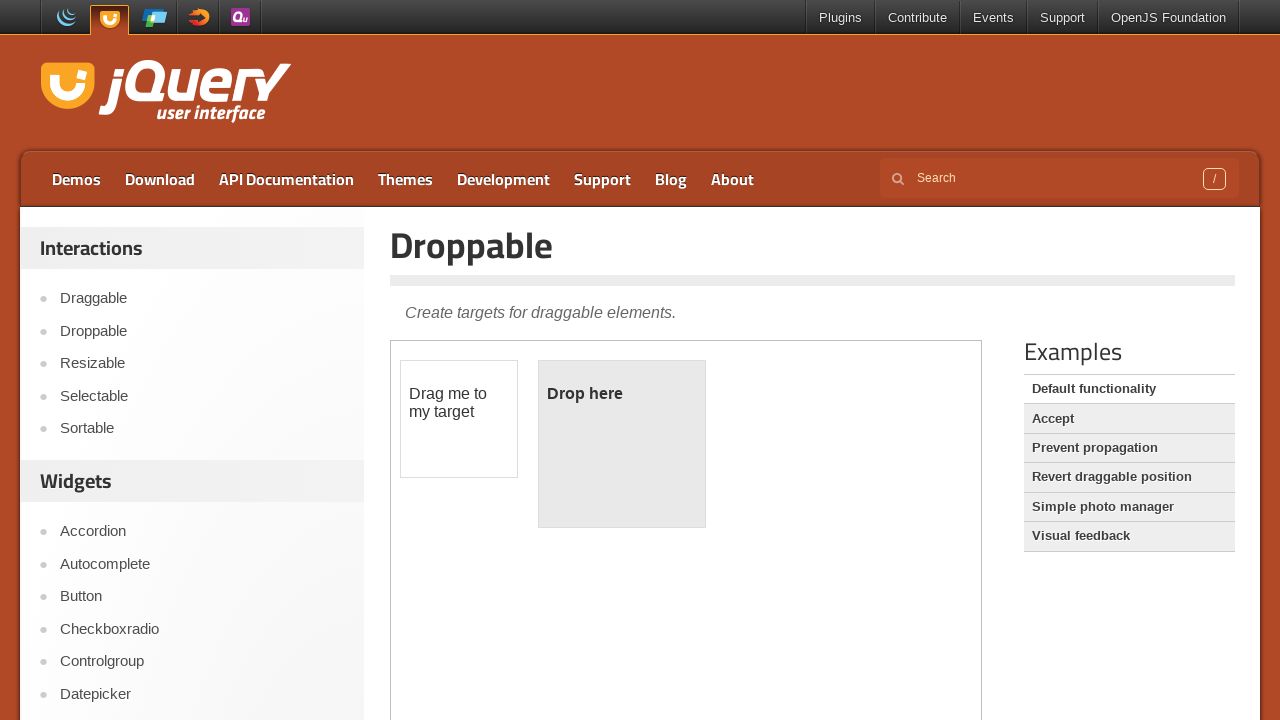

Dragged draggable element onto droppable target at (622, 444)
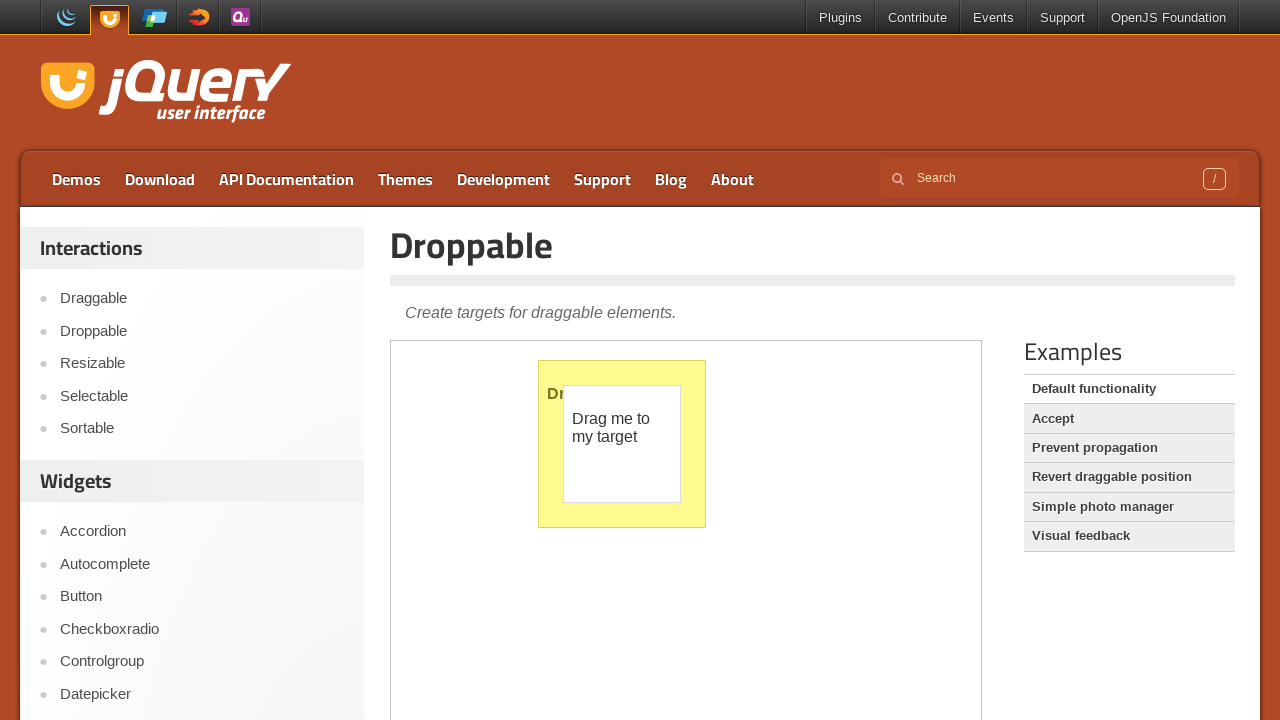

Verified drop was successful - droppable element now shows 'Dropped!' text
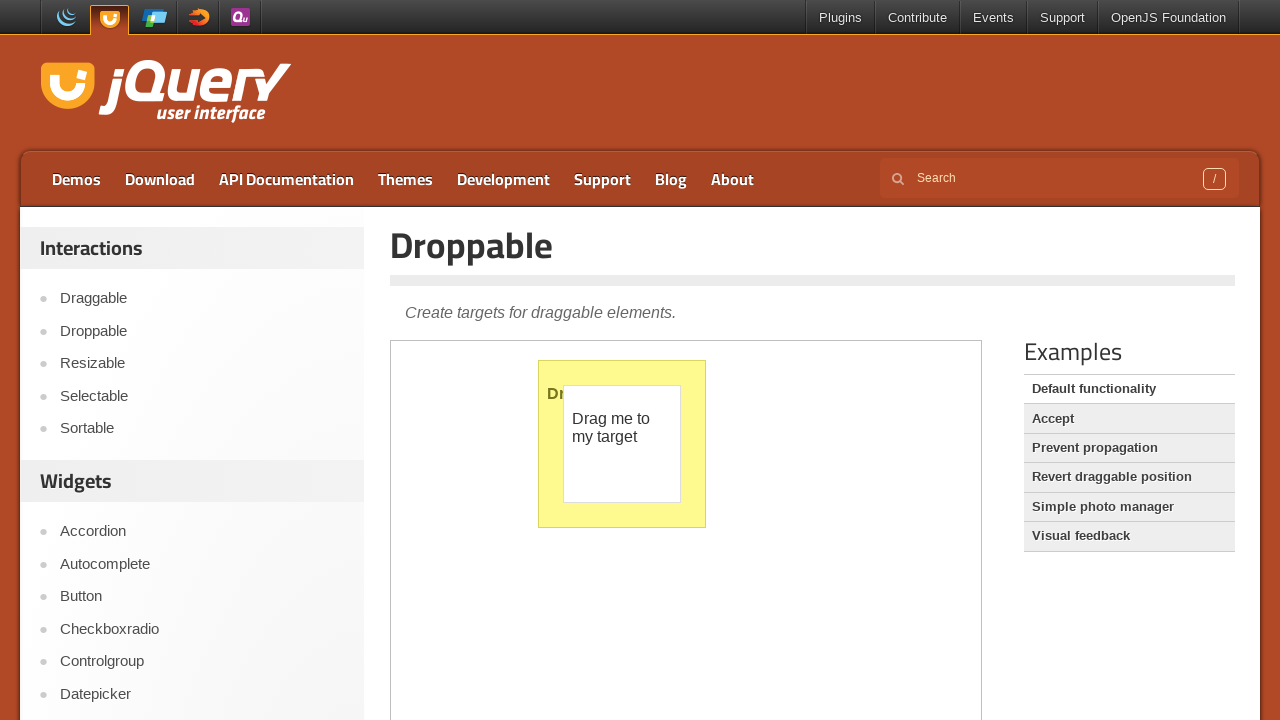

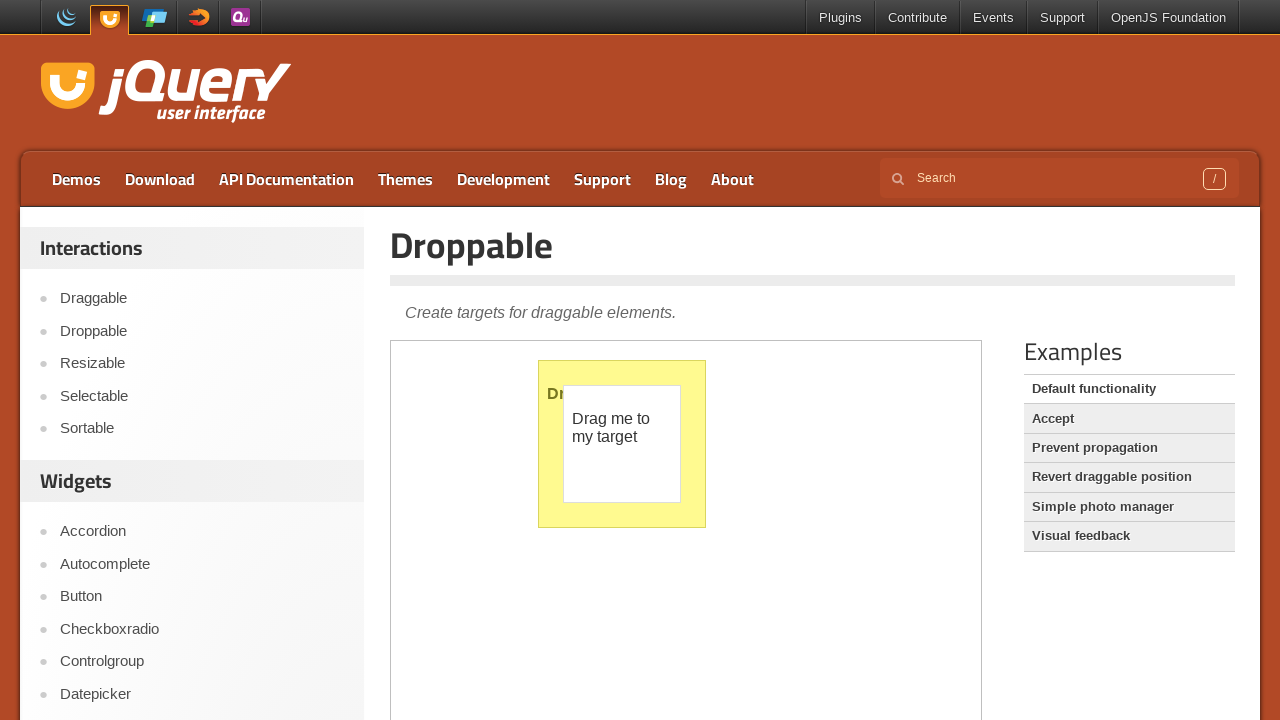